Navigates to YouTube homepage and verifies the page loads successfully

Starting URL: https://www.youtube.com/

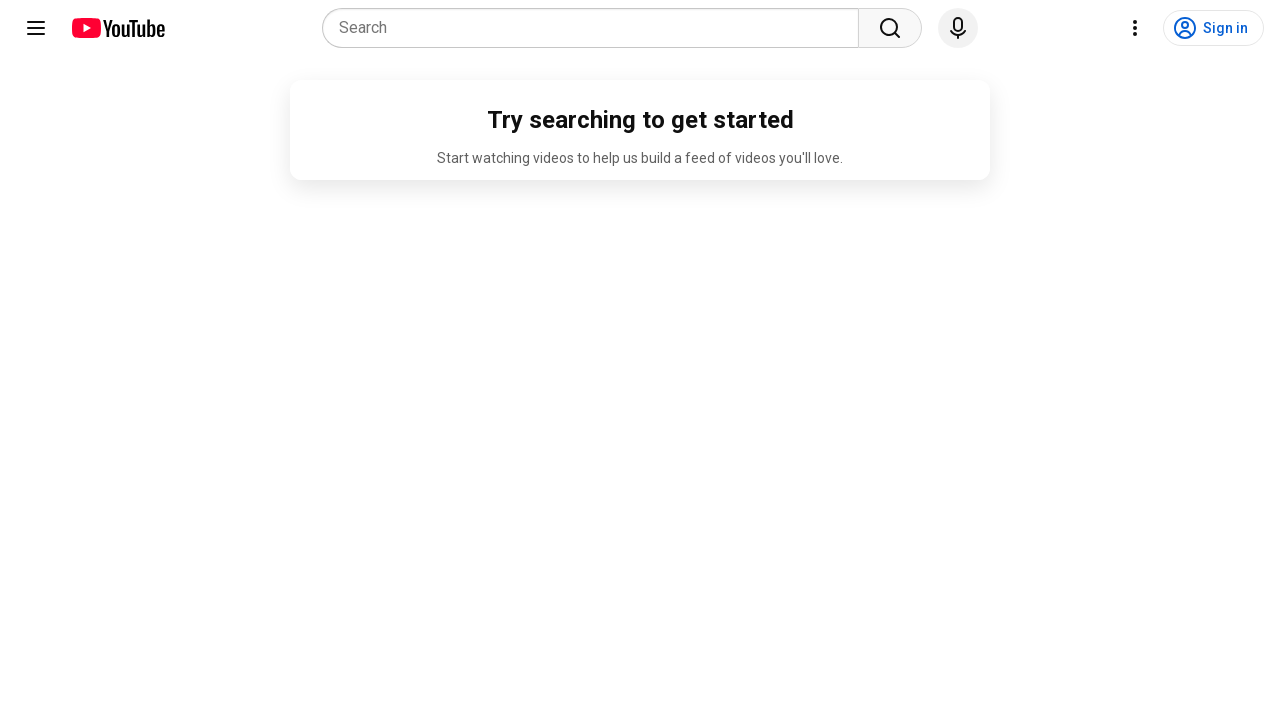

Navigated to YouTube homepage
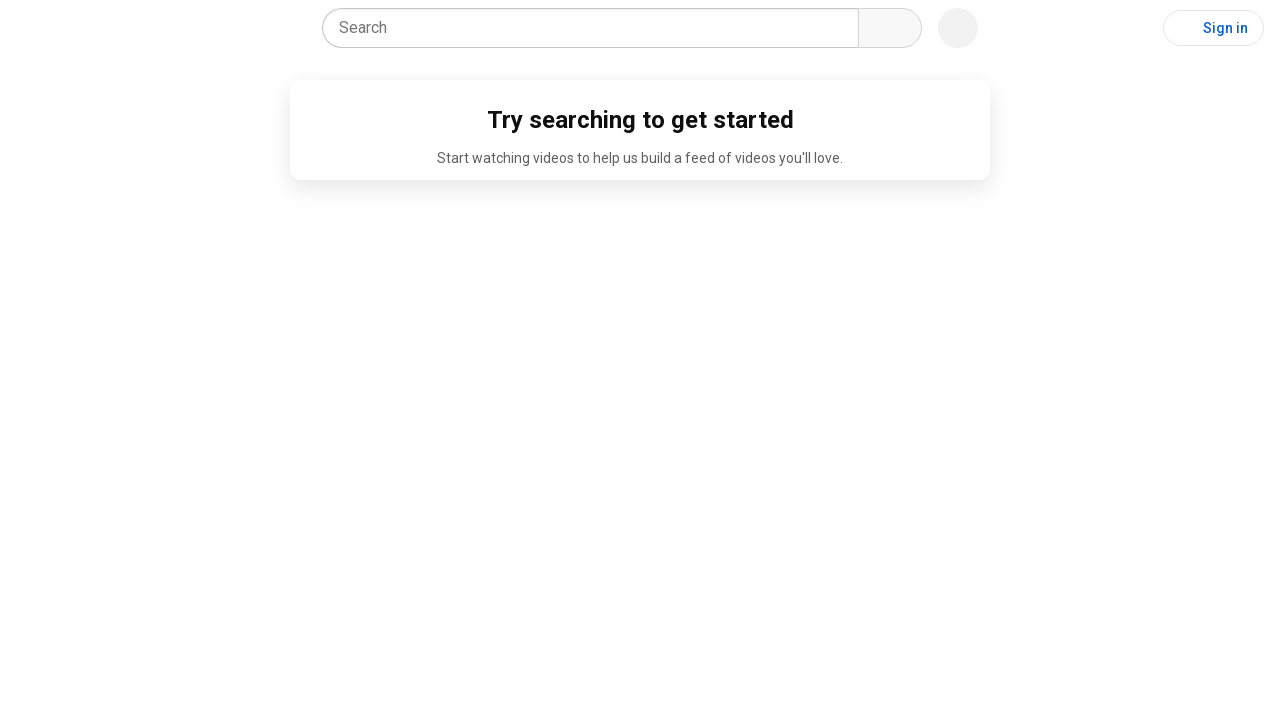

Page loaded successfully (networkidle state reached)
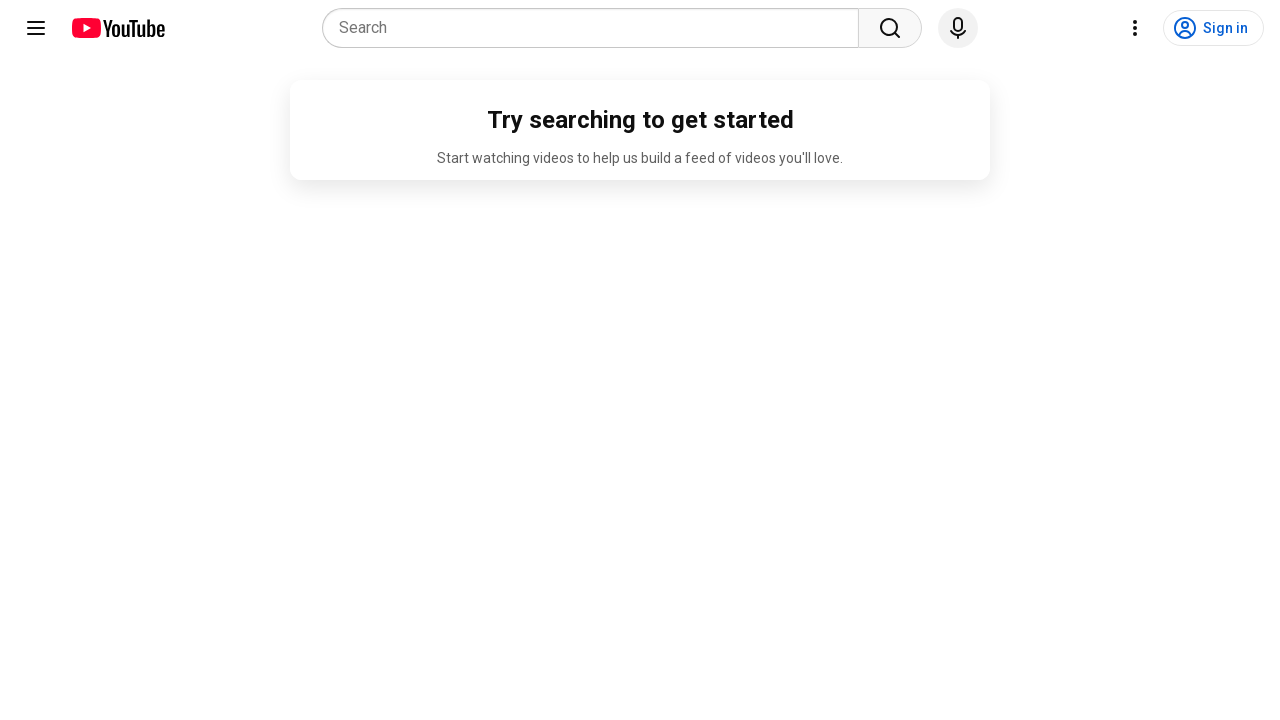

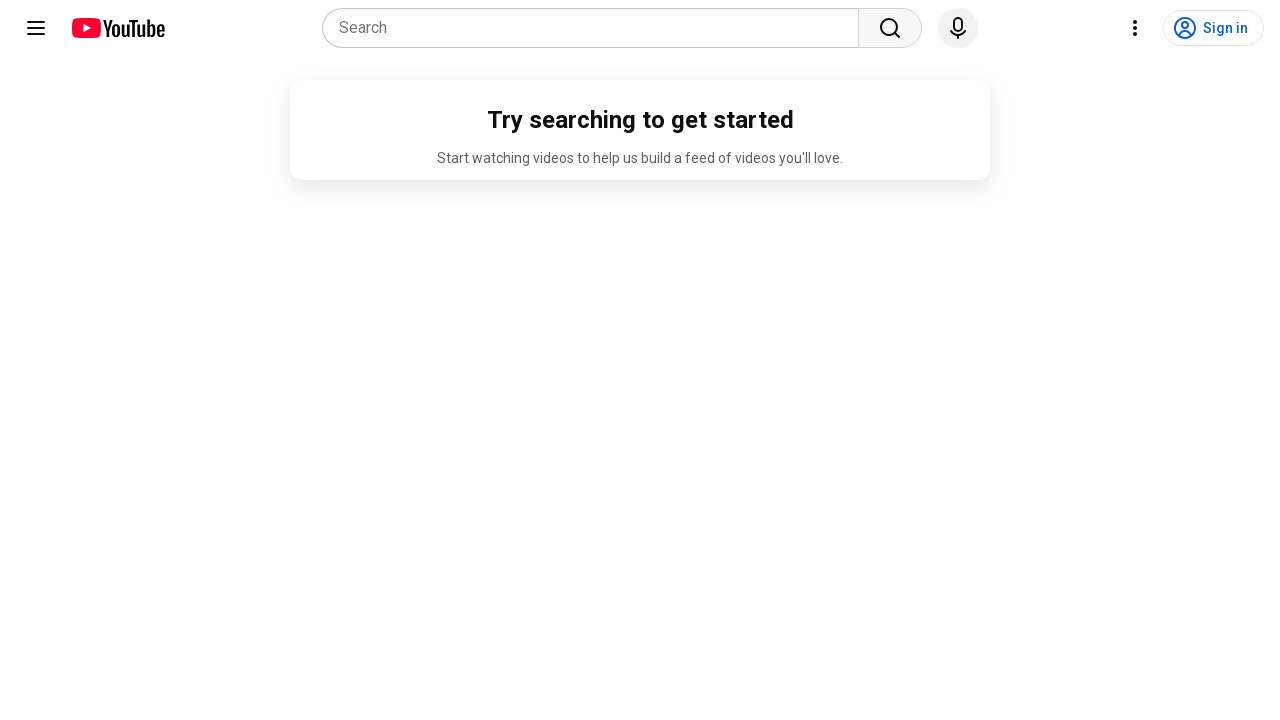